Tests subscription functionality by scrolling to the footer, entering an email address, and submitting the subscription form

Starting URL: https://automationexercise.com/

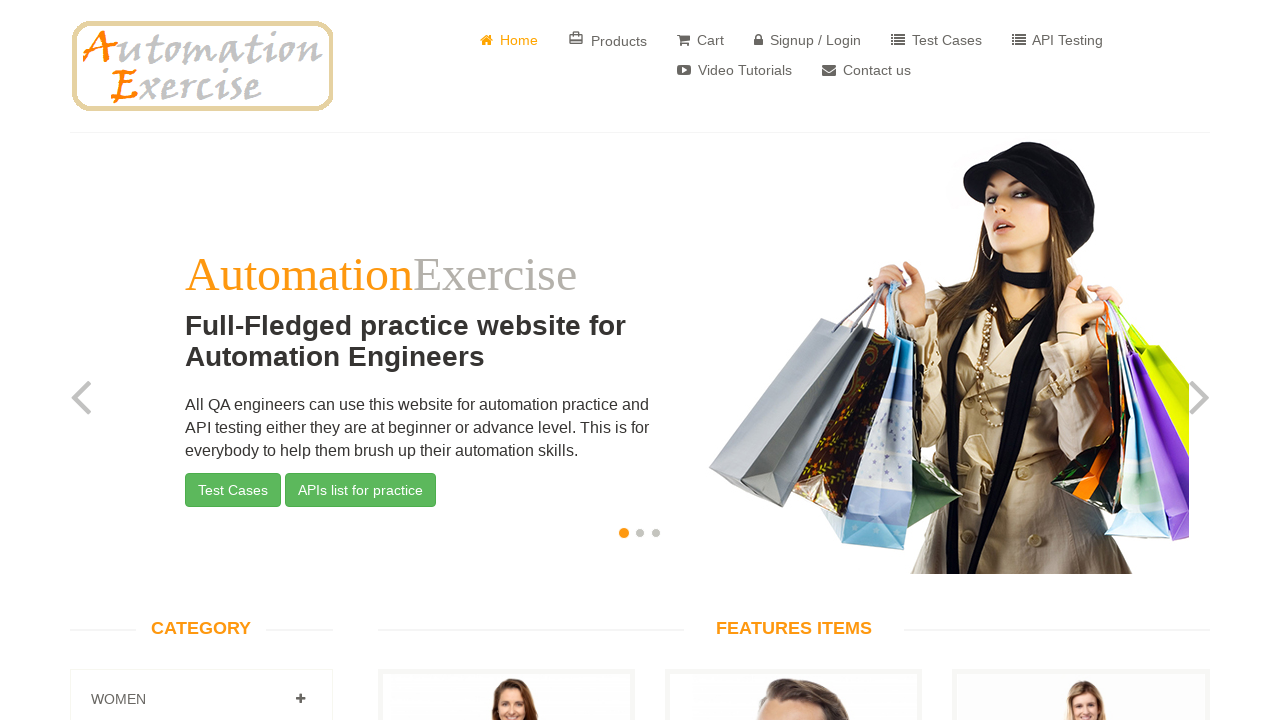

Verified home page title contains 'Automation Exercise'
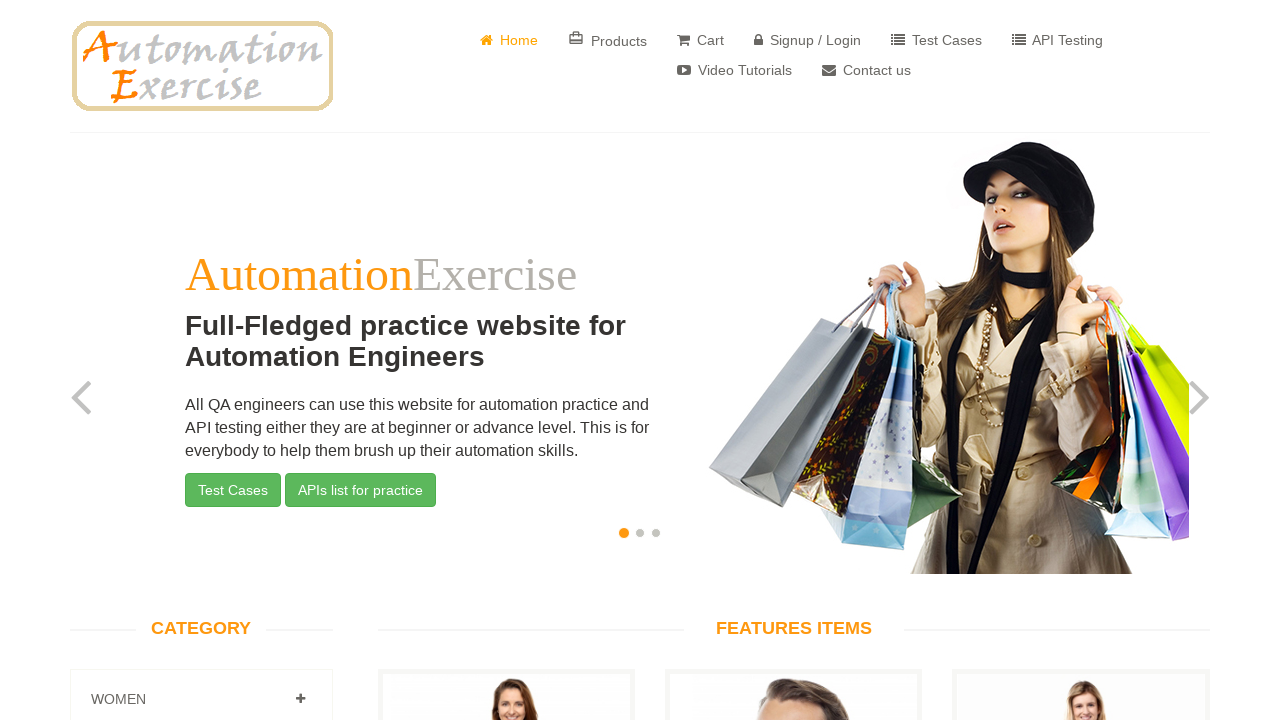

Scrolled to footer section where subscription form is located
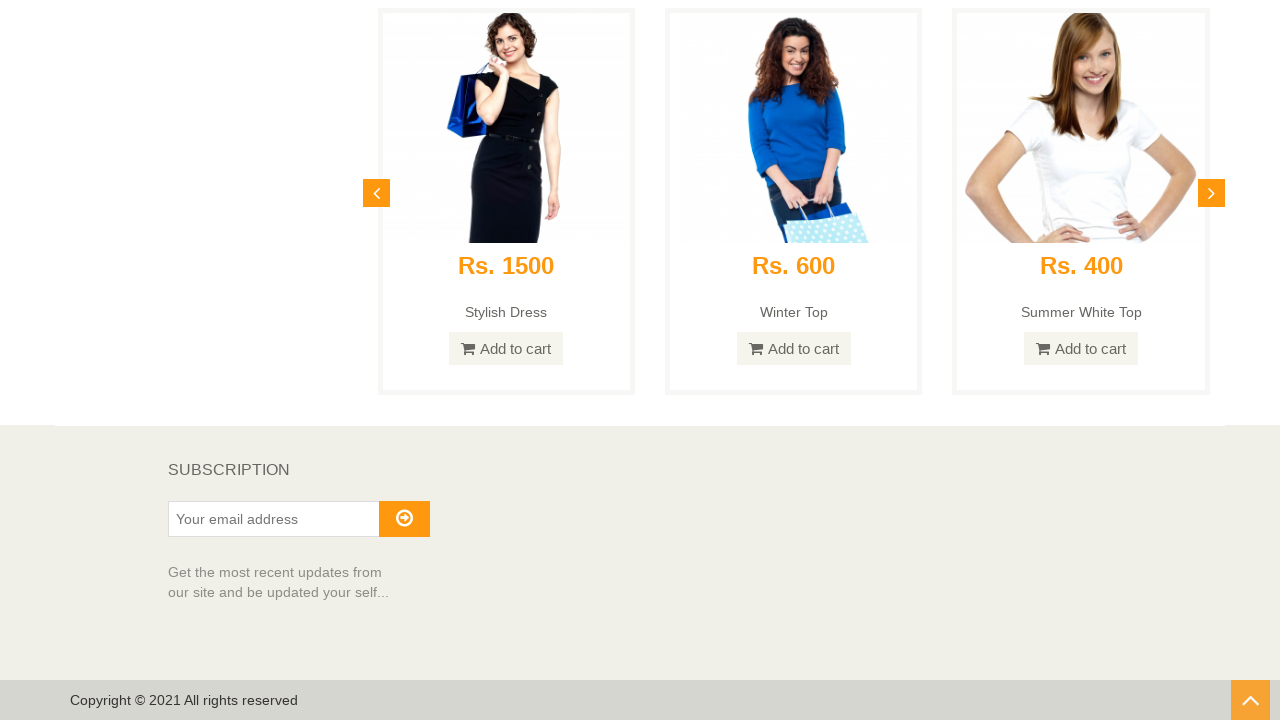

Entered email address 'testuser347@gmail.com' in subscription field on #susbscribe_email
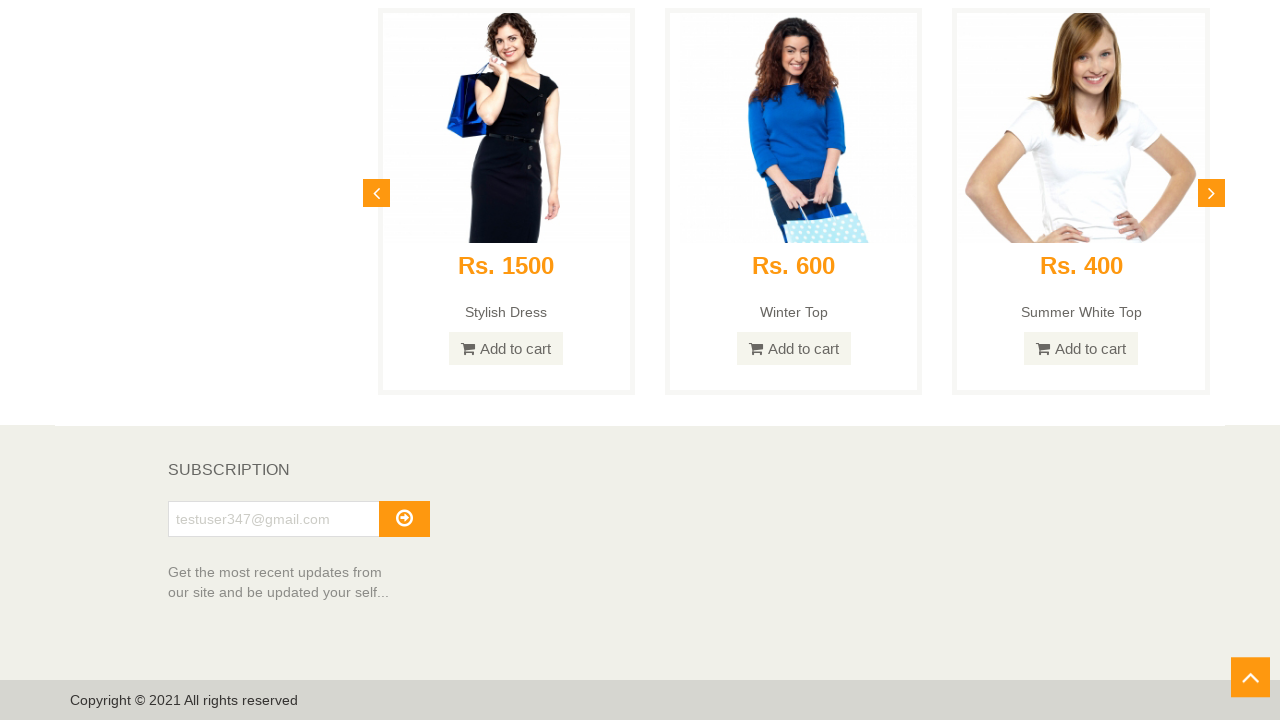

Clicked the subscribe button at (404, 518) on xpath=//i[@class='fa fa-arrow-circle-o-right']
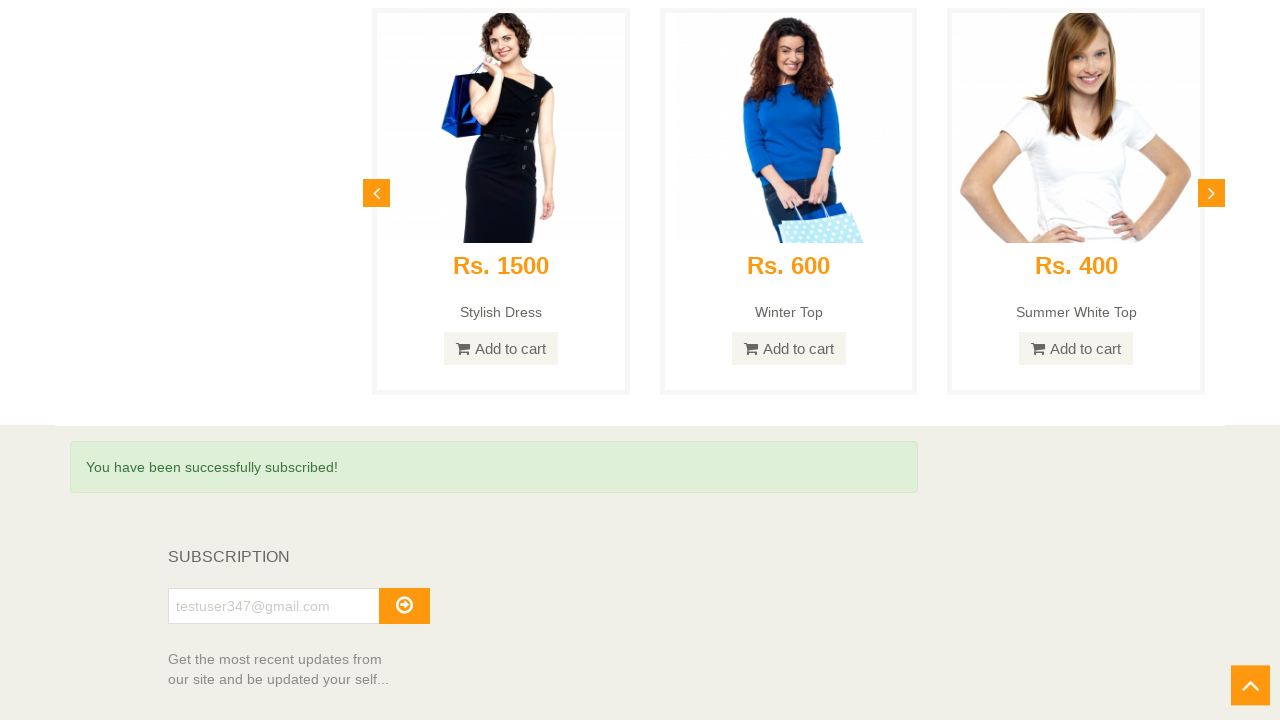

Verified success message 'You have been successfully subscribed!' appeared
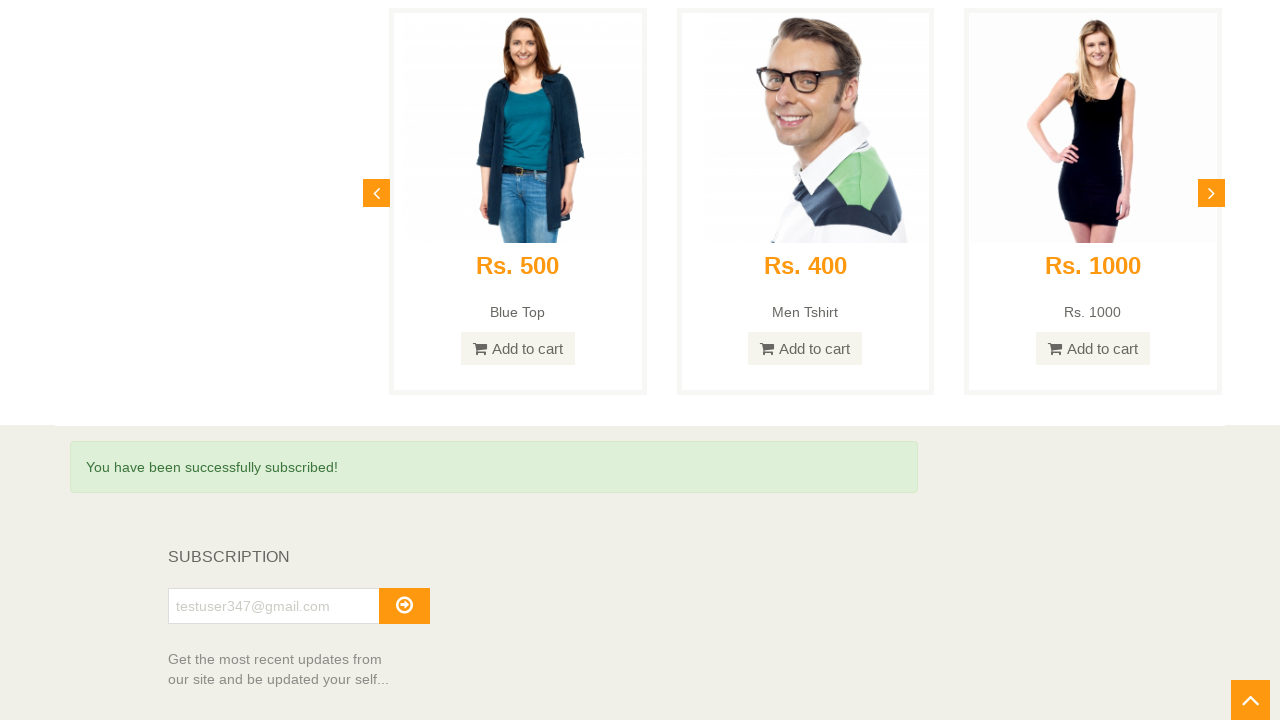

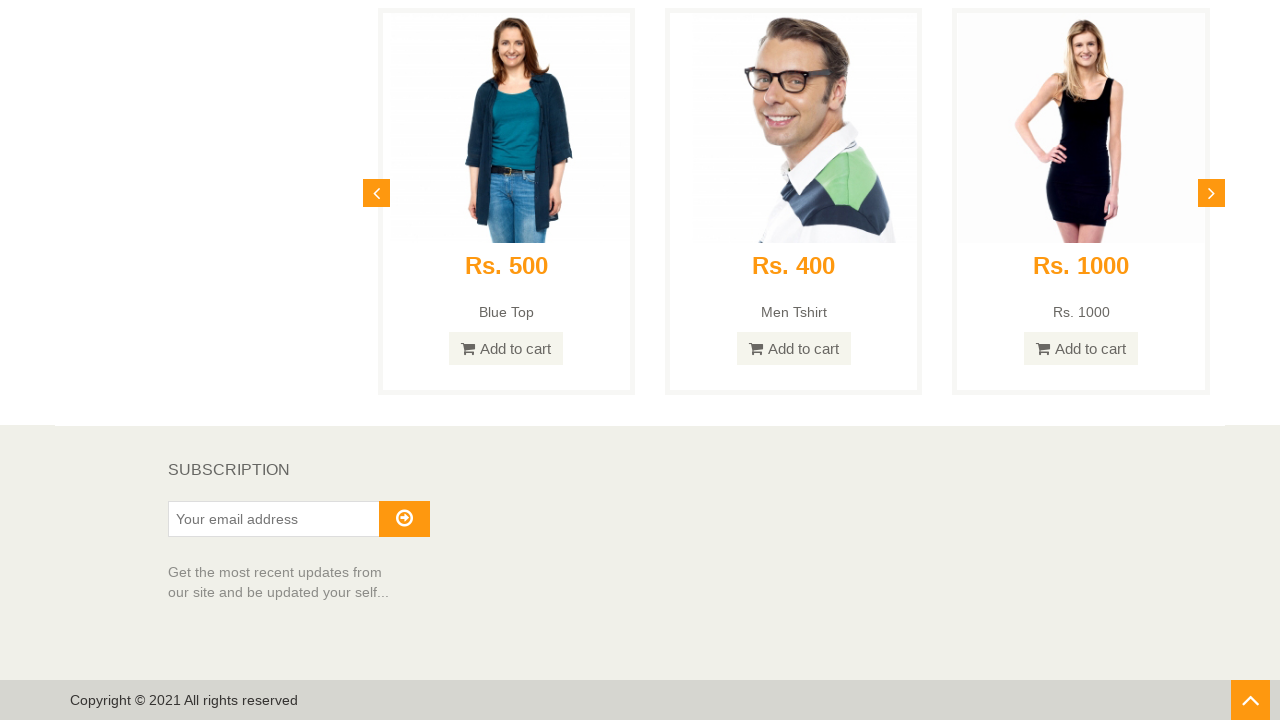